Tests explicit wait functionality by waiting for a price element to display "100", then clicking a button, reading an input value, calculating a mathematical result using logarithm and sine functions, filling in the answer, and submitting the form.

Starting URL: http://suninjuly.github.io/explicit_wait2.html

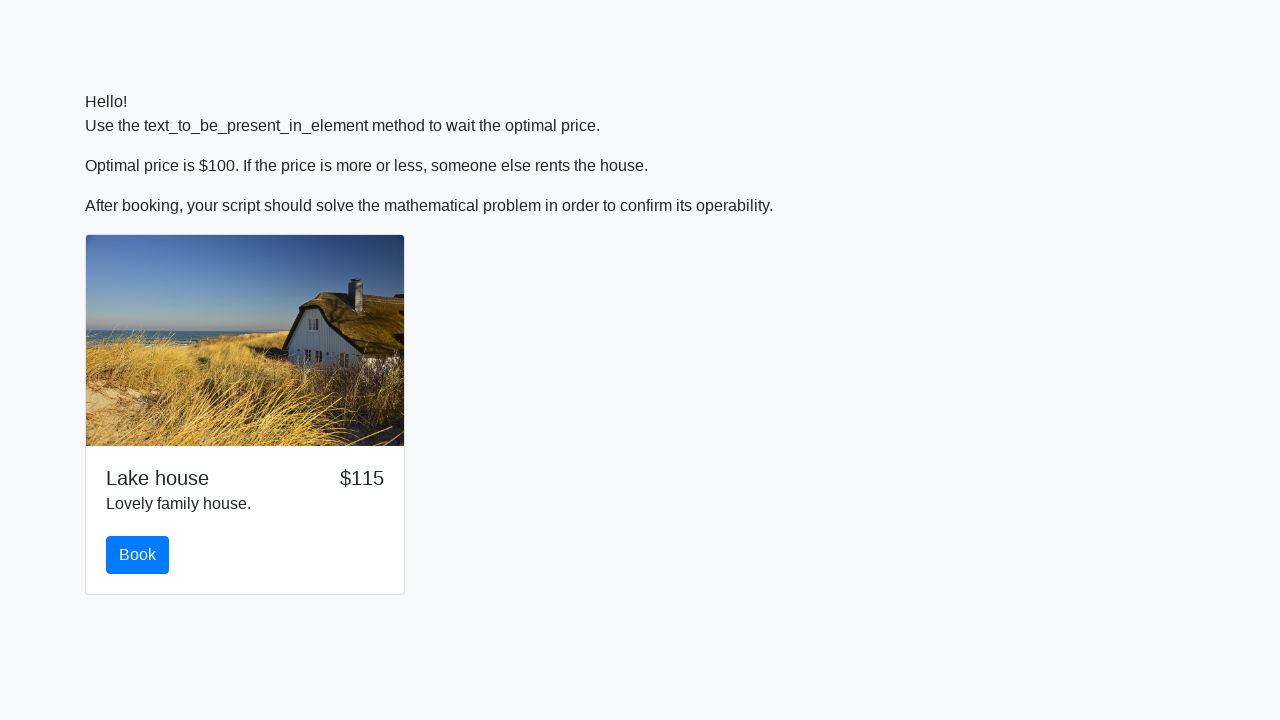

Waited for price element to display '100'
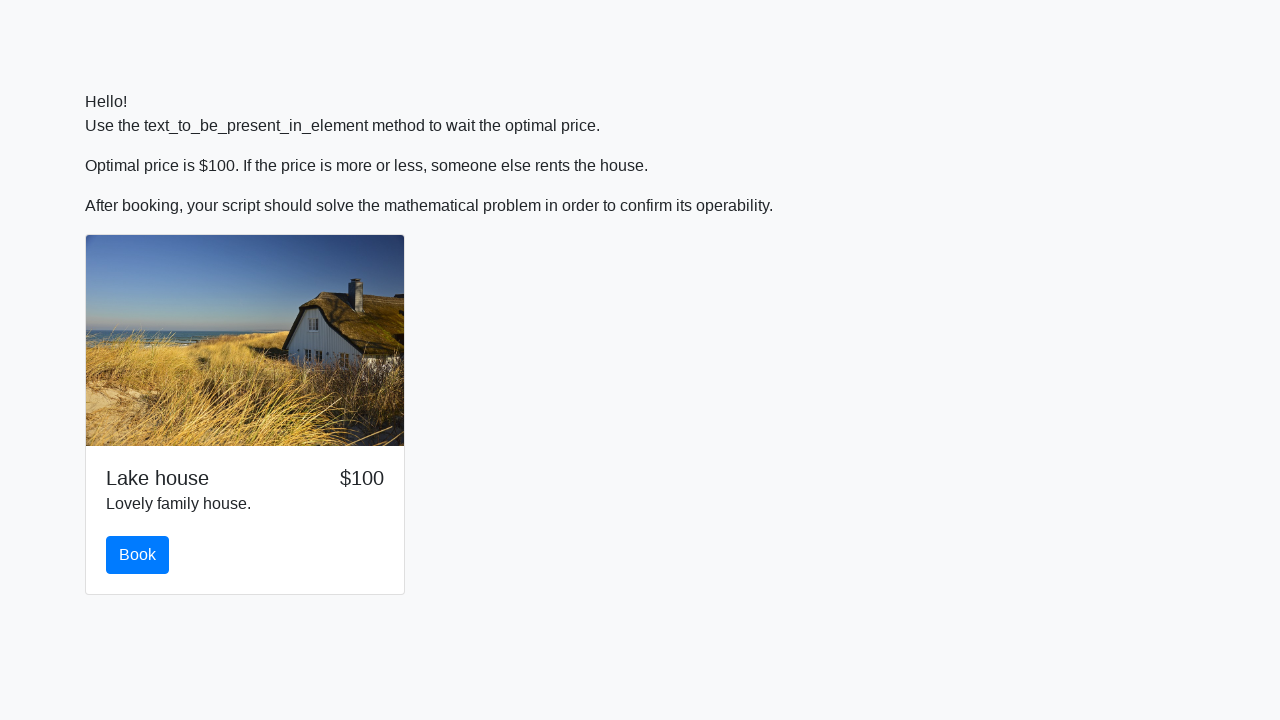

Clicked the book button at (138, 555) on #book
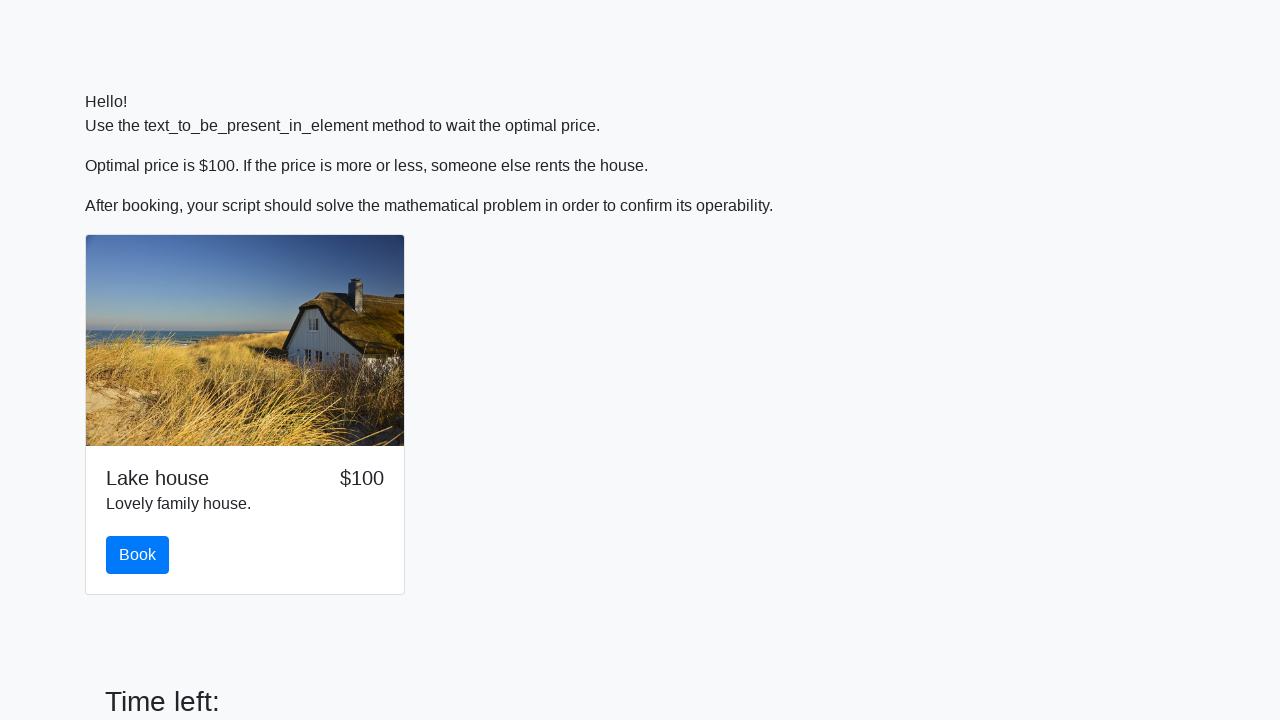

Retrieved input value: 553
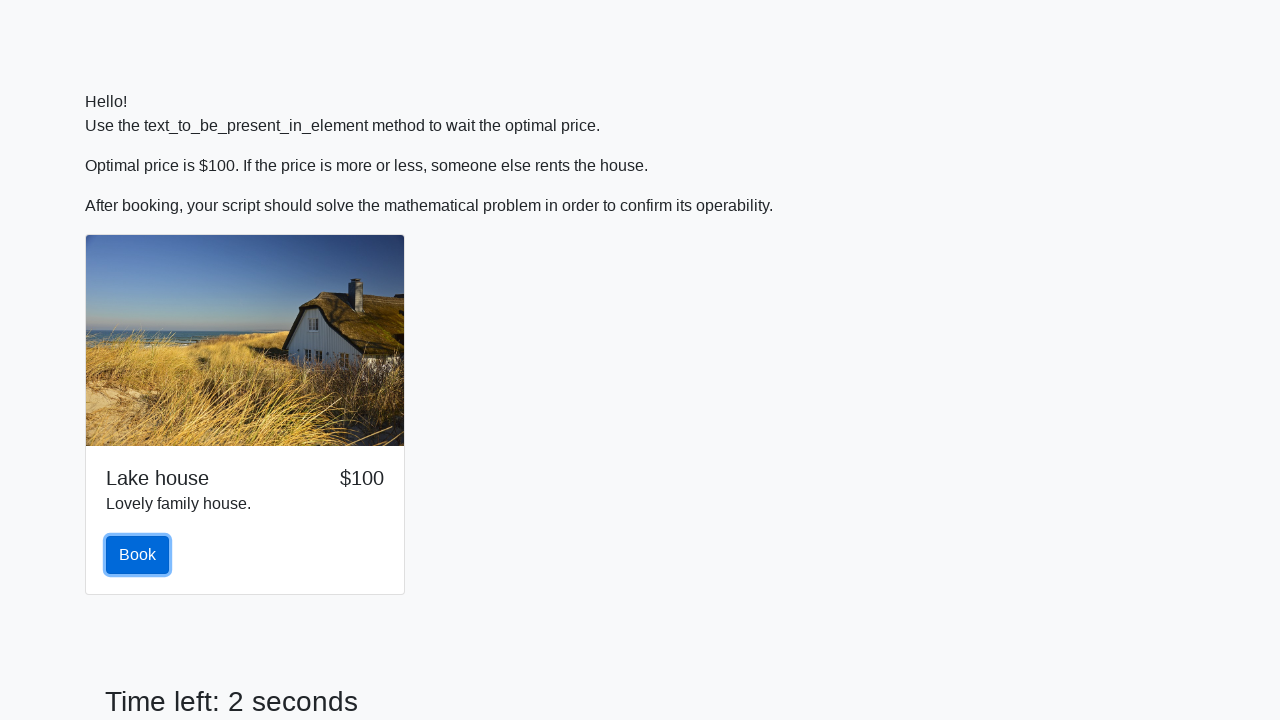

Calculated mathematical result using logarithm and sine functions: -0.04572599472795404
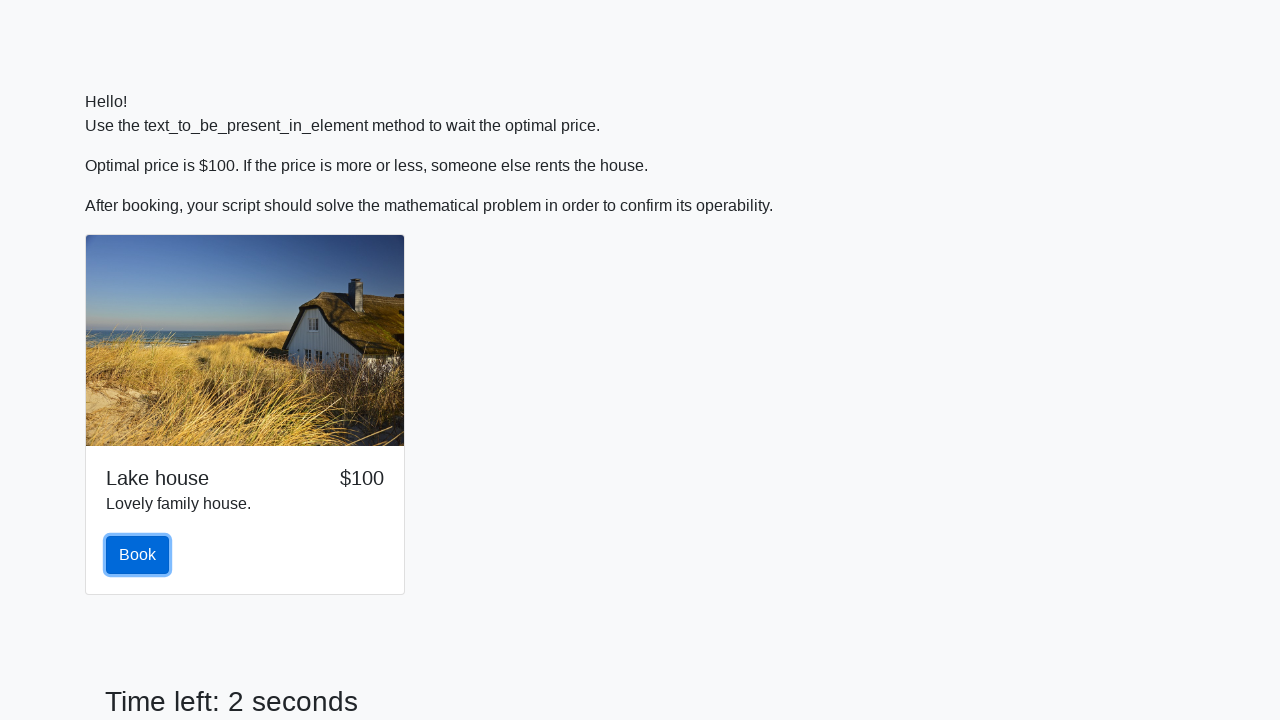

Scrolled to answer field
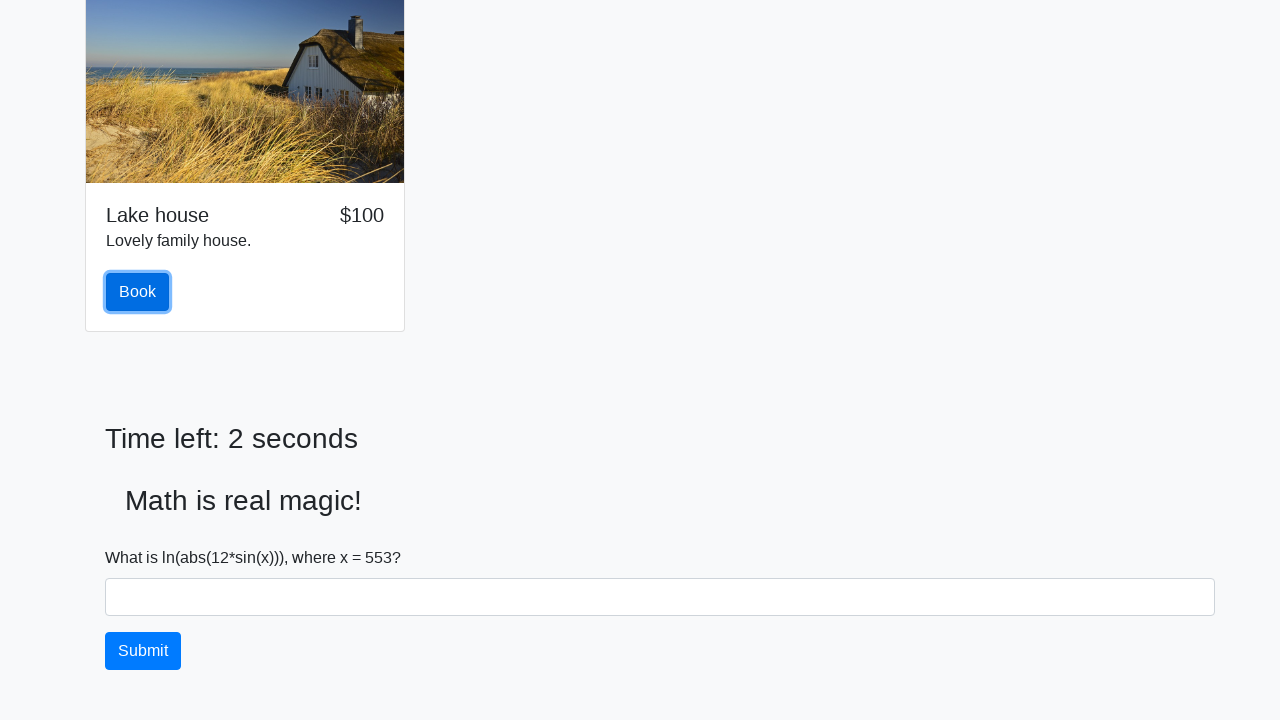

Filled answer field with calculated value: -0.04572599472795404 on #answer
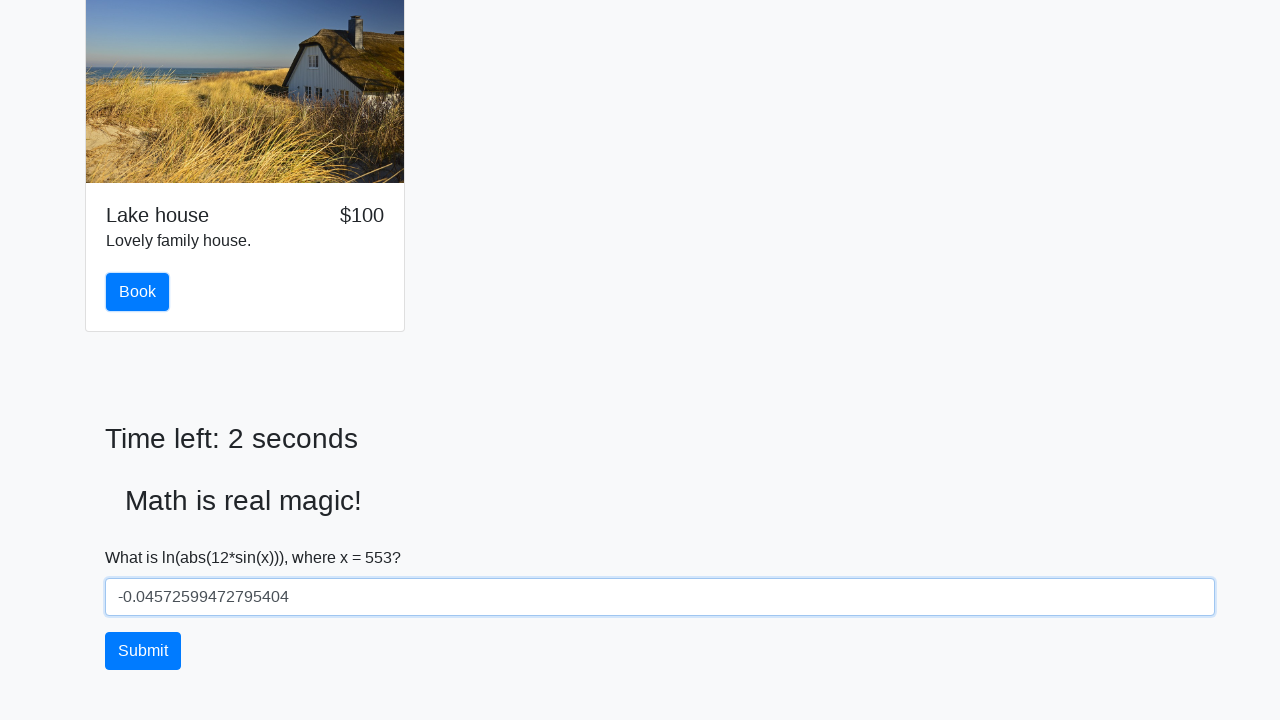

Submitted the form at (143, 651) on [type=submit]
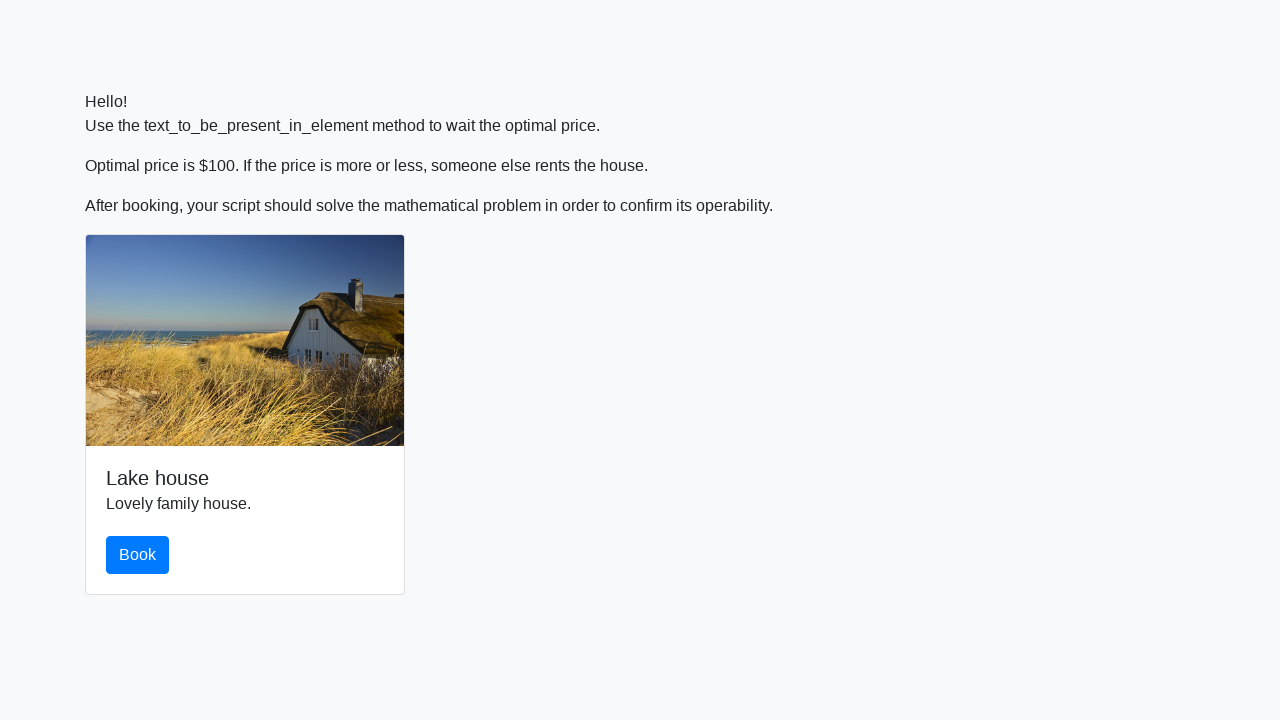

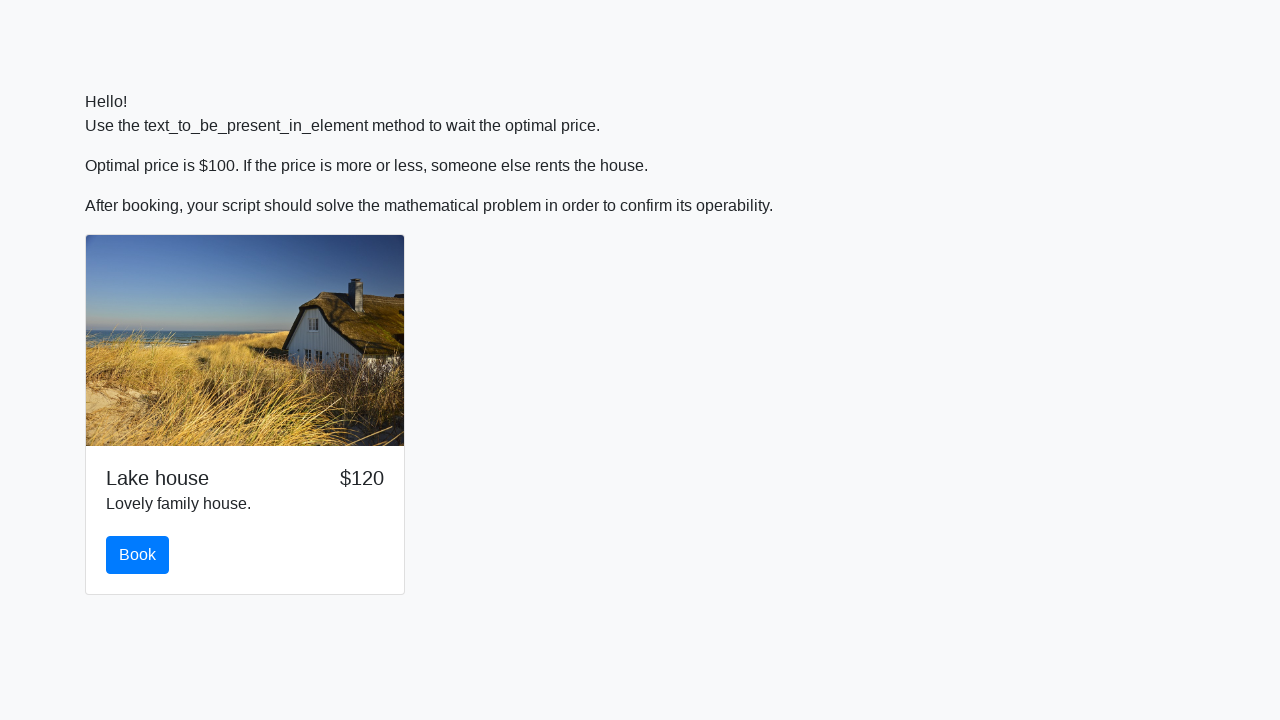